Tests the BTS world area code data selection page by selecting all variables checkbox and clicking the download button

Starting URL: https://www.transtats.bts.gov/DL_SelectFields.aspx?gnoyr_VQ=GEI&QO_fu146_anzr=N8vn6v10%20f722146%20gnoyr5

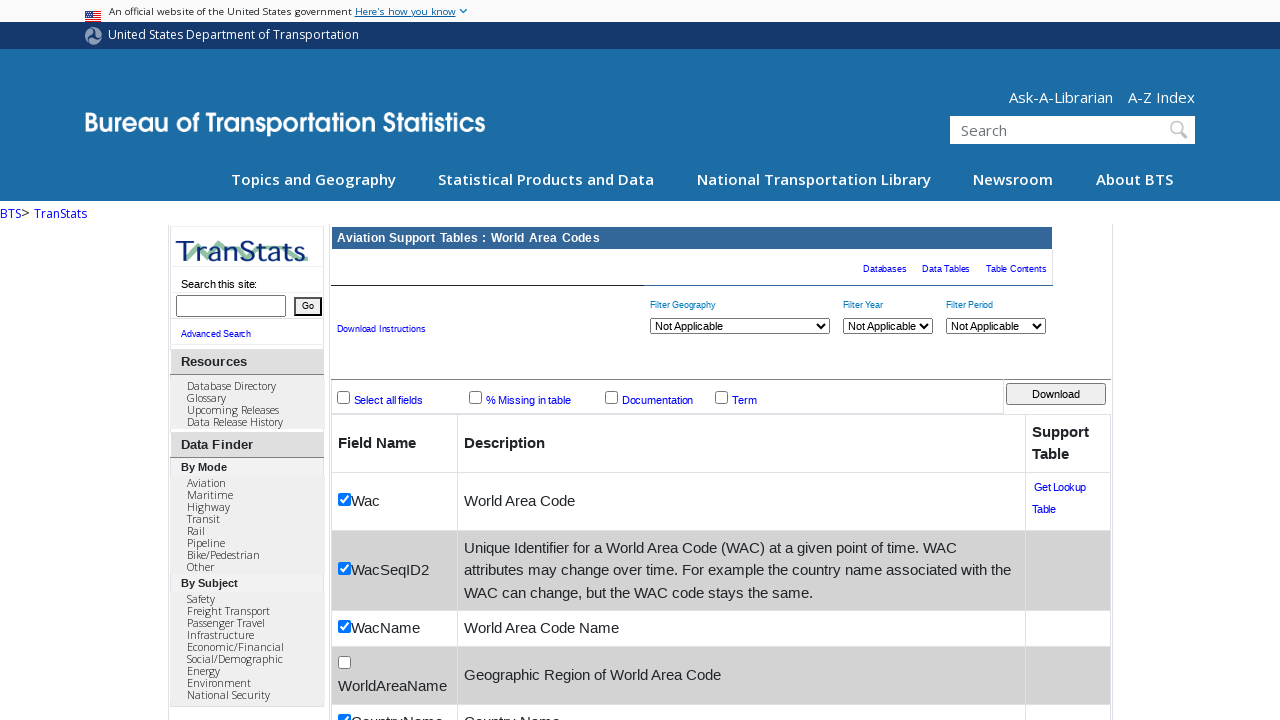

Located the 'Select All Variables' checkbox
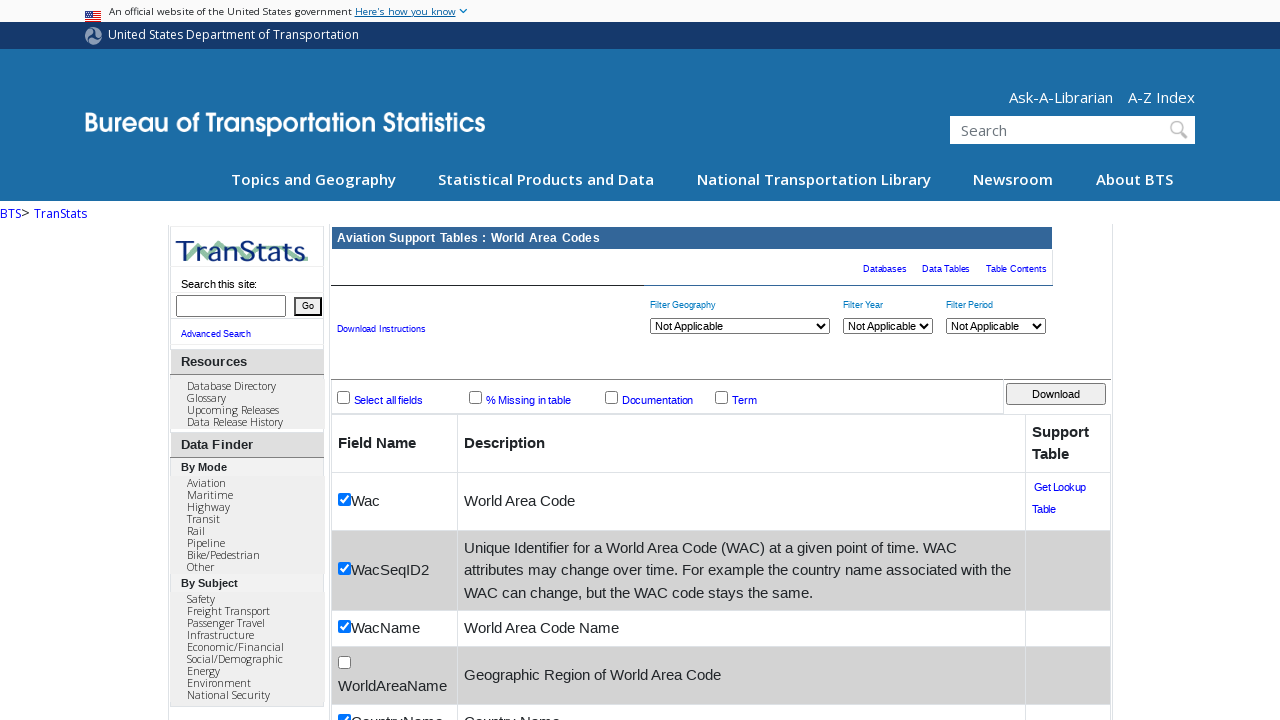

Clicked the 'Select All Variables' checkbox to enable all variables at (343, 397) on #chkAllVars
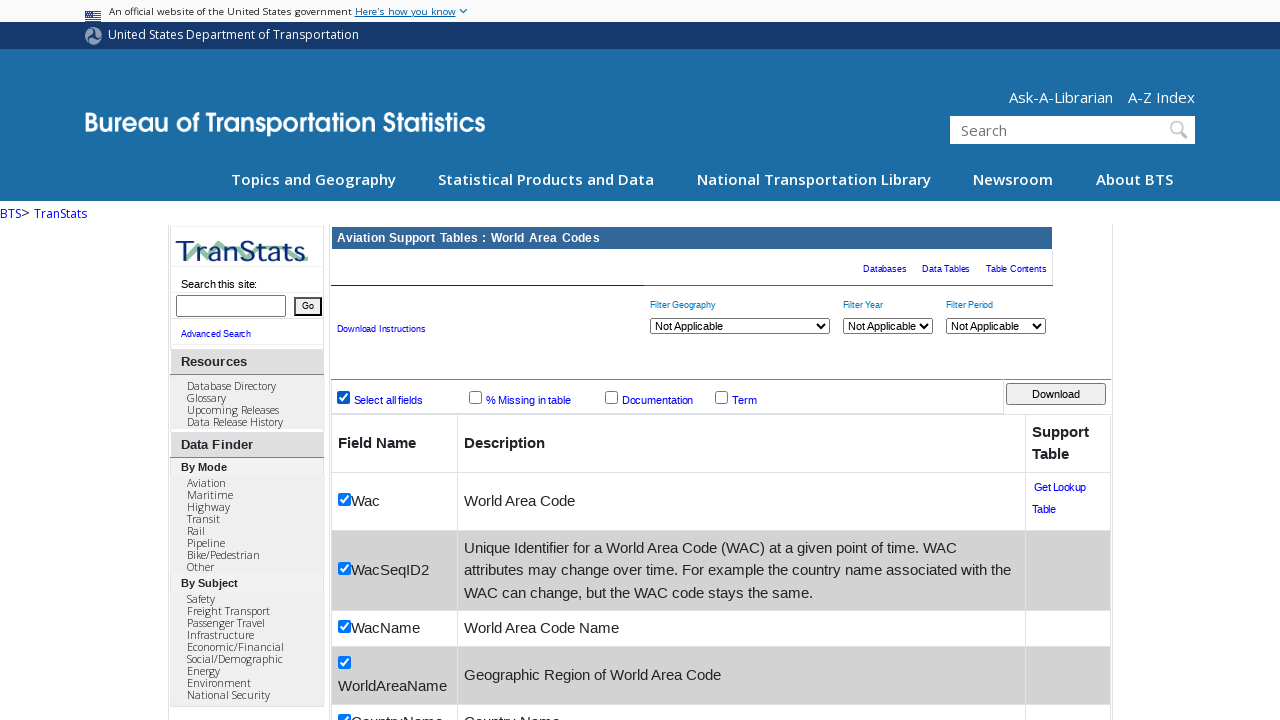

Clicked the download button at (1056, 394) on #btnDownload
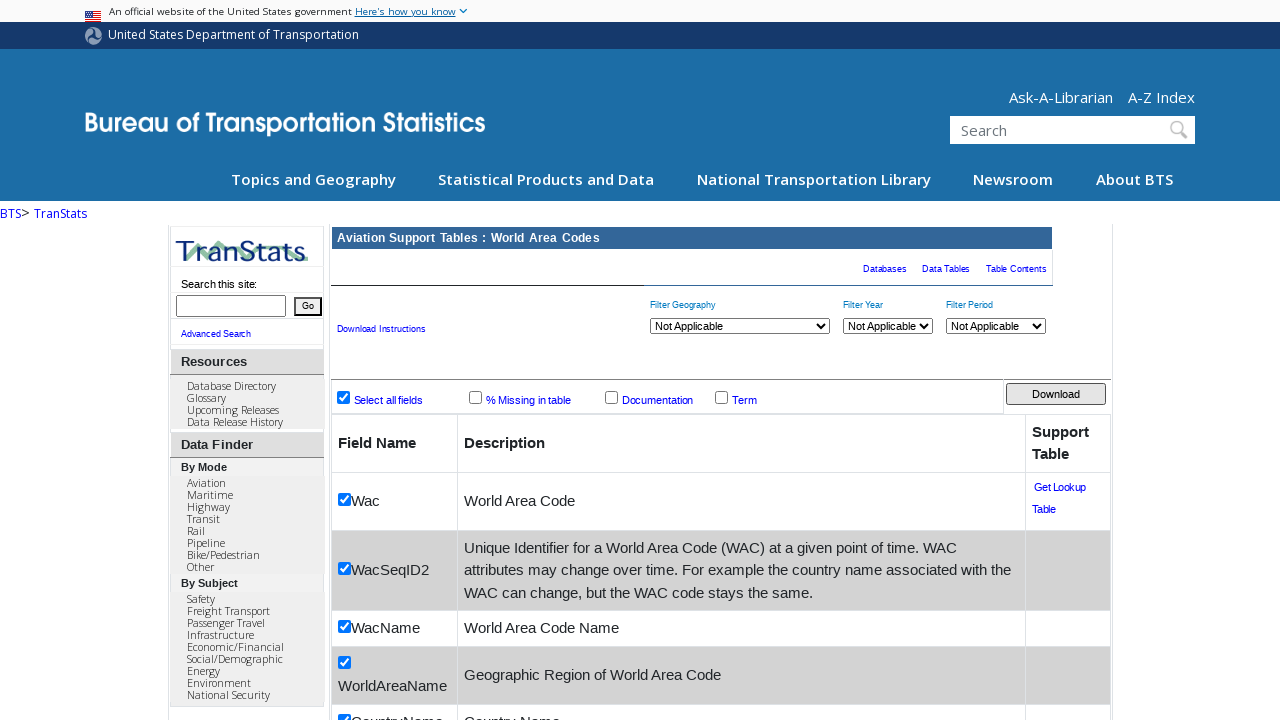

Waited 2 seconds for download to initiate
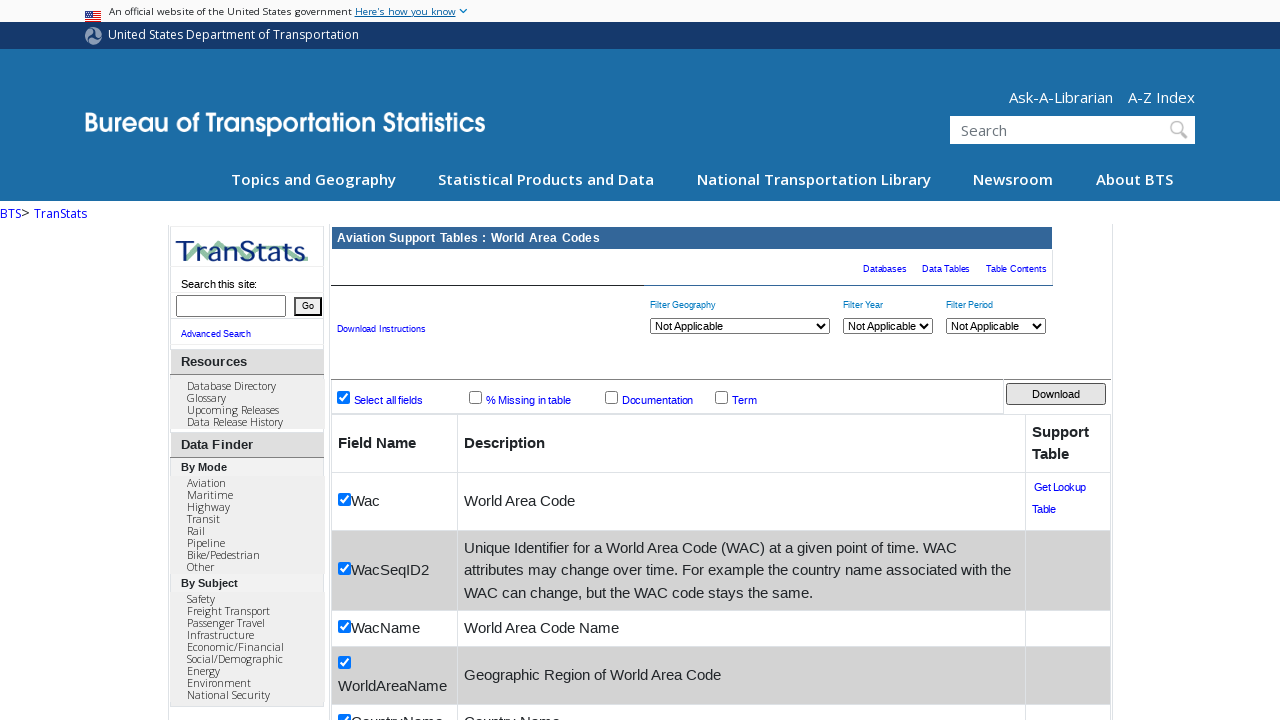

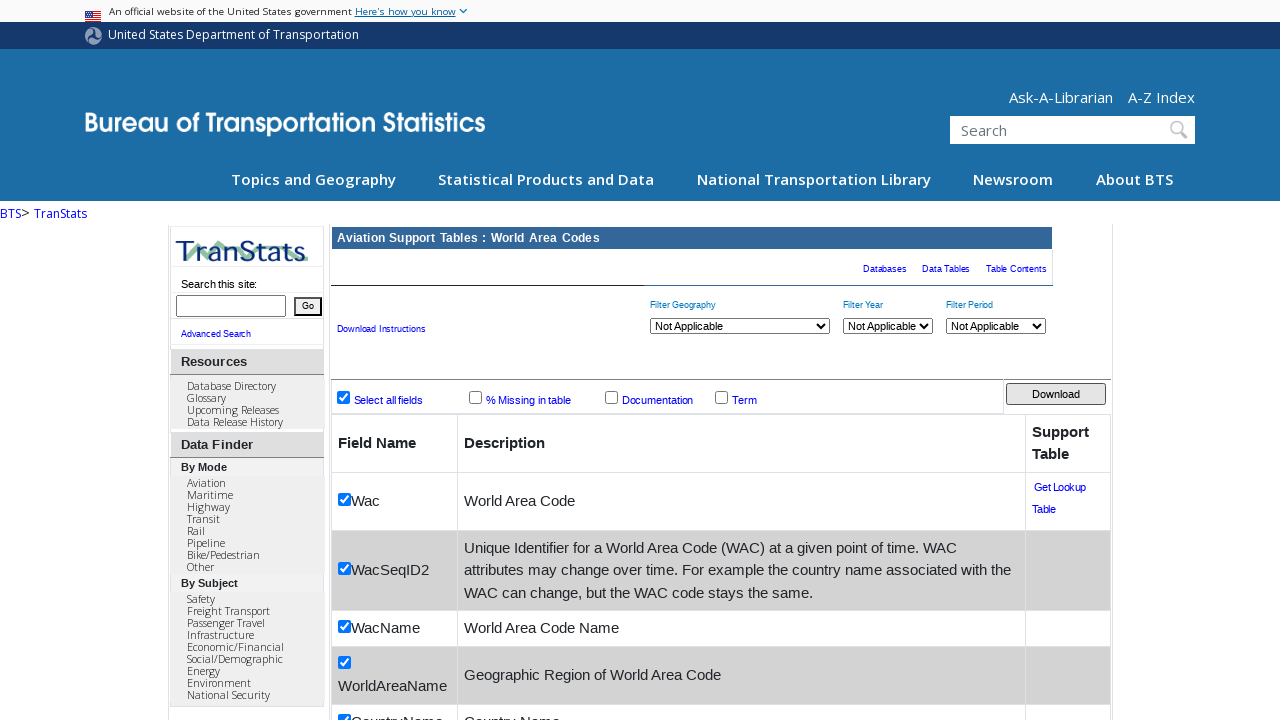